Tests e-commerce functionality by adding specific vegetables to cart, verifying cart count, then navigating to Top Deals page and searching for tomato

Starting URL: https://rahulshettyacademy.com/seleniumPractise/#/

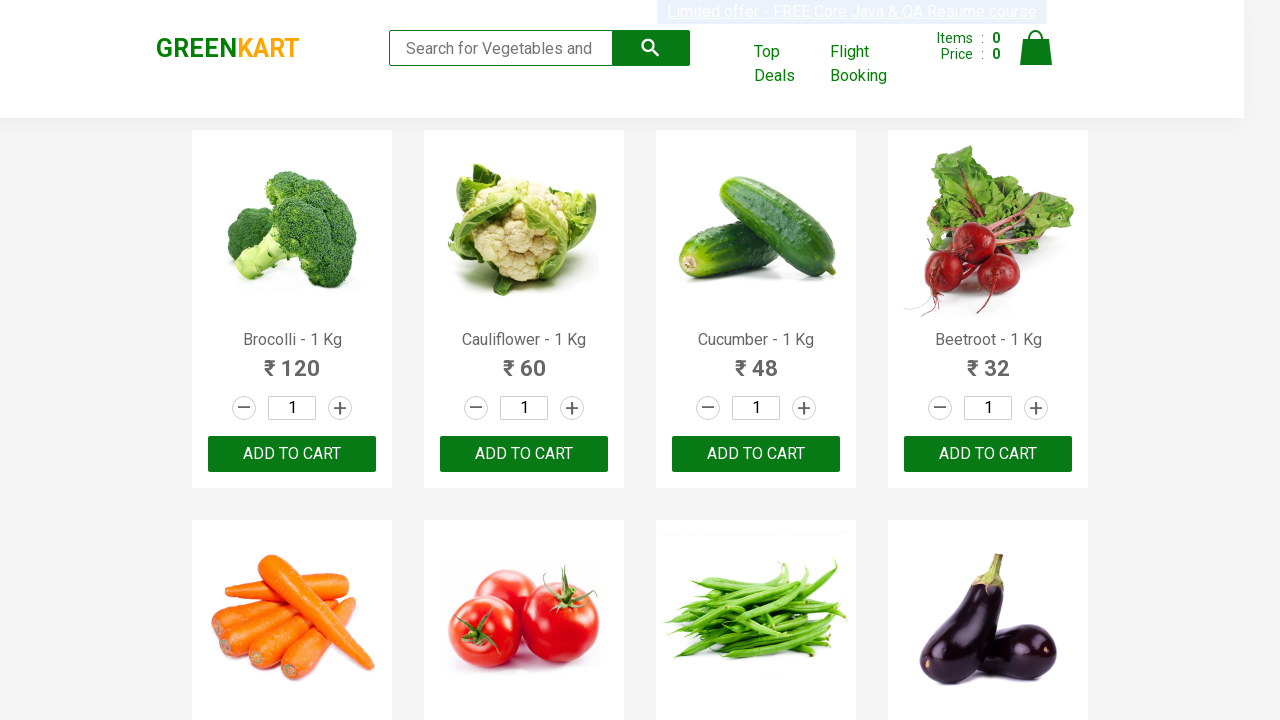

Retrieved all product names from the page
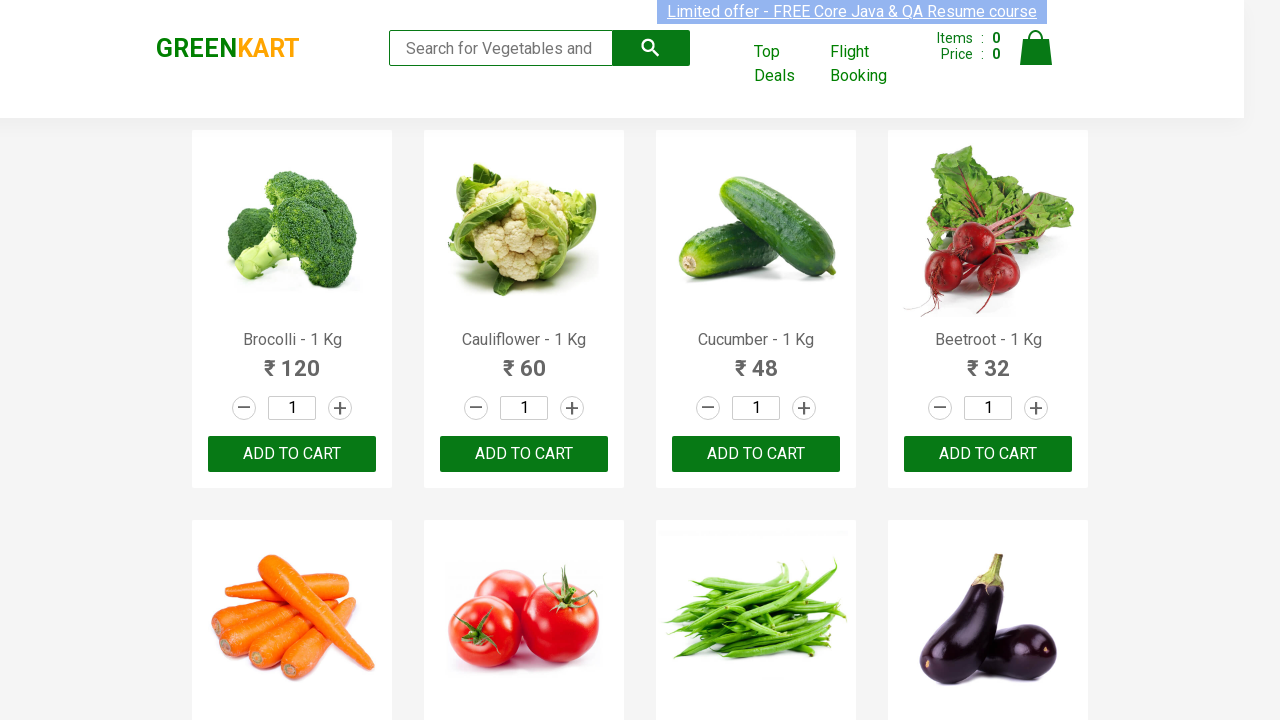

Clicked ADD TO CART button for Cauliflower at (524, 454) on button:text('ADD TO CART') >> nth=1
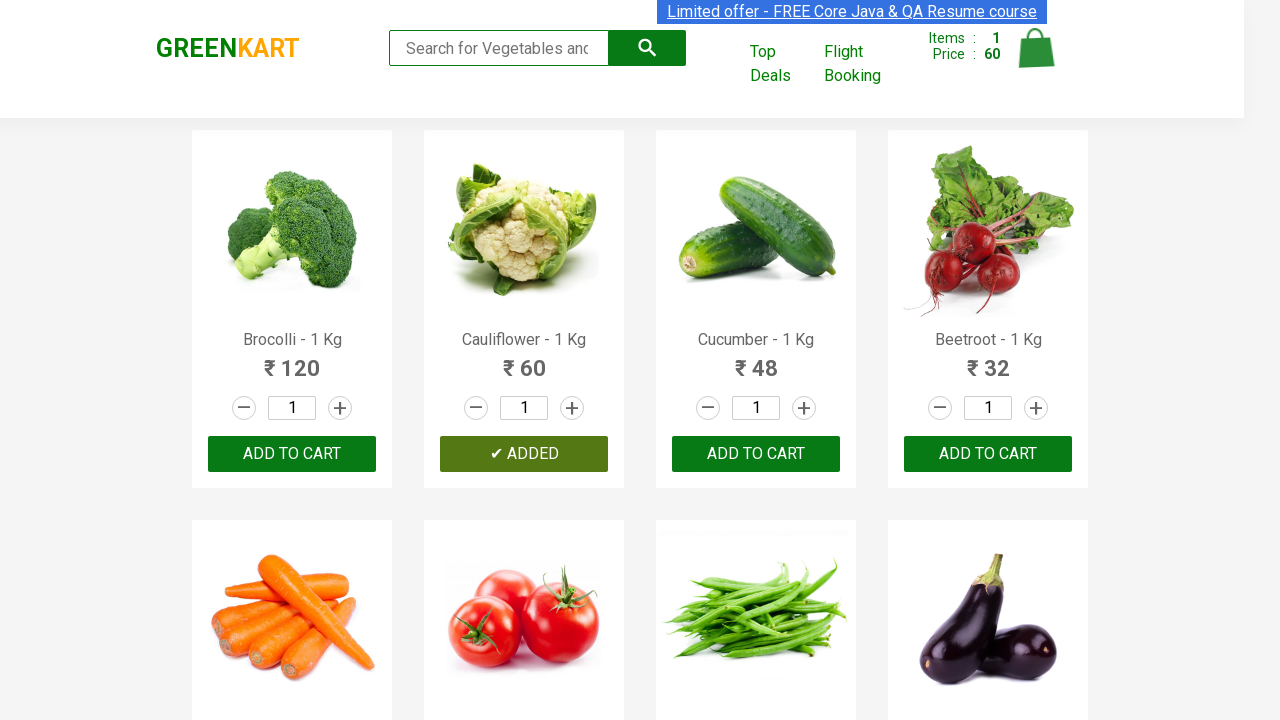

Waited for cart to update after adding Cauliflower
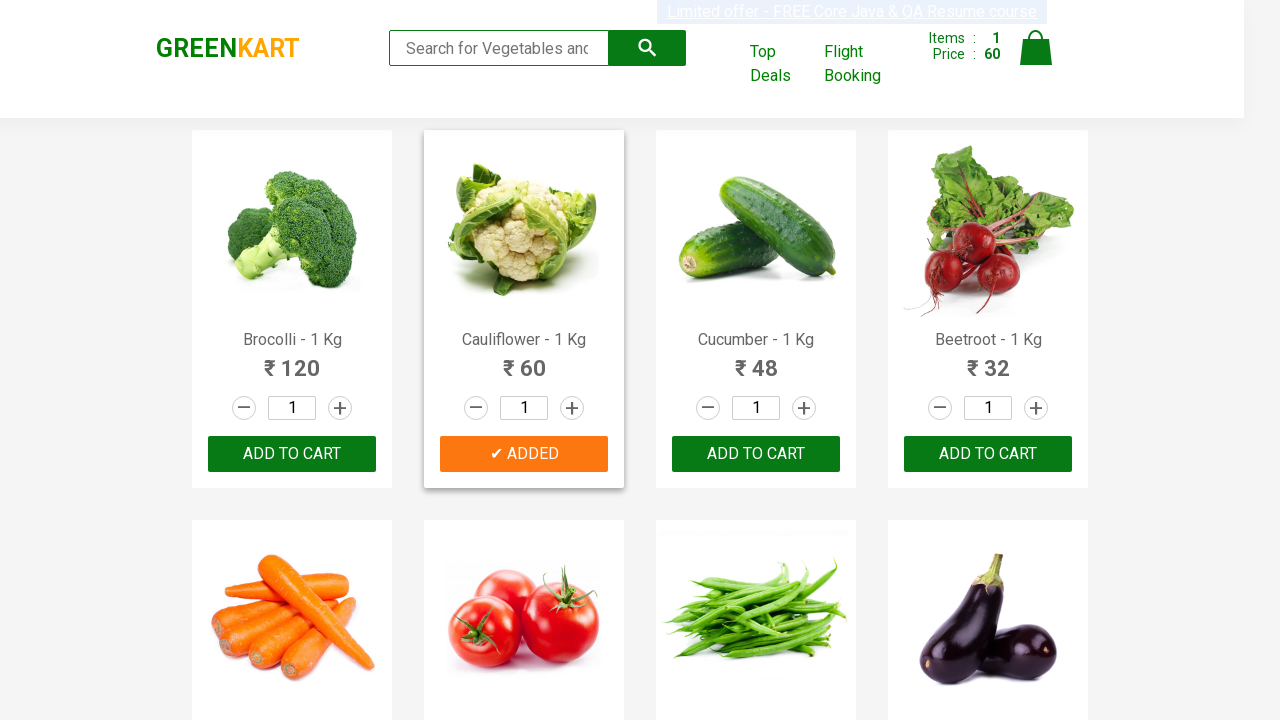

Clicked ADD TO CART button for Cucumber at (988, 454) on button:text('ADD TO CART') >> nth=2
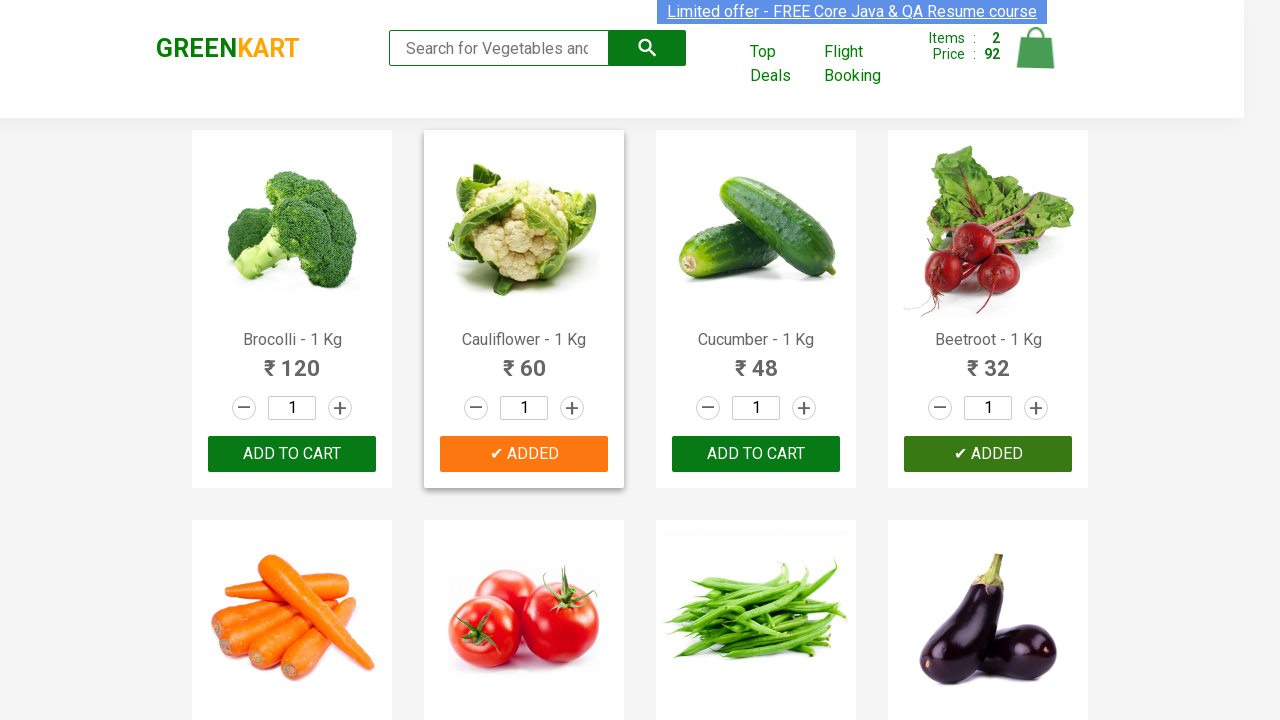

Waited for cart to update after adding Cucumber
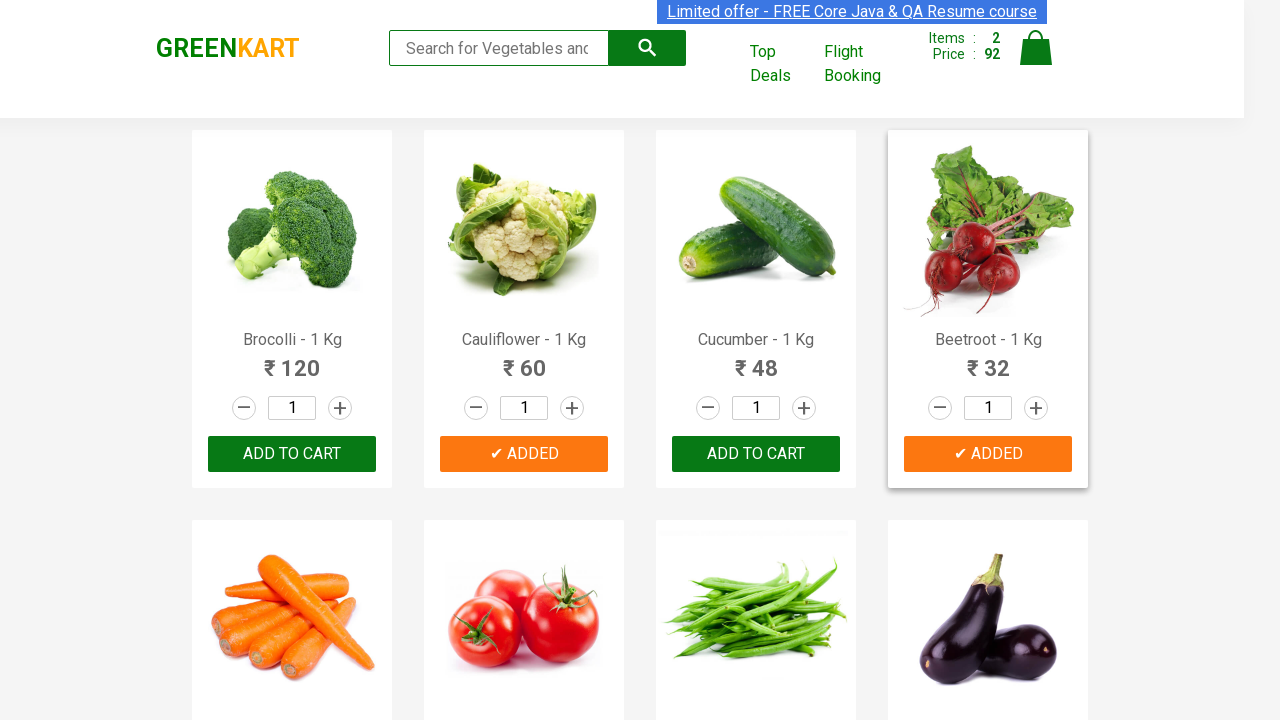

Clicked ADD TO CART button for Beetroot at (524, 360) on button:text('ADD TO CART') >> nth=3
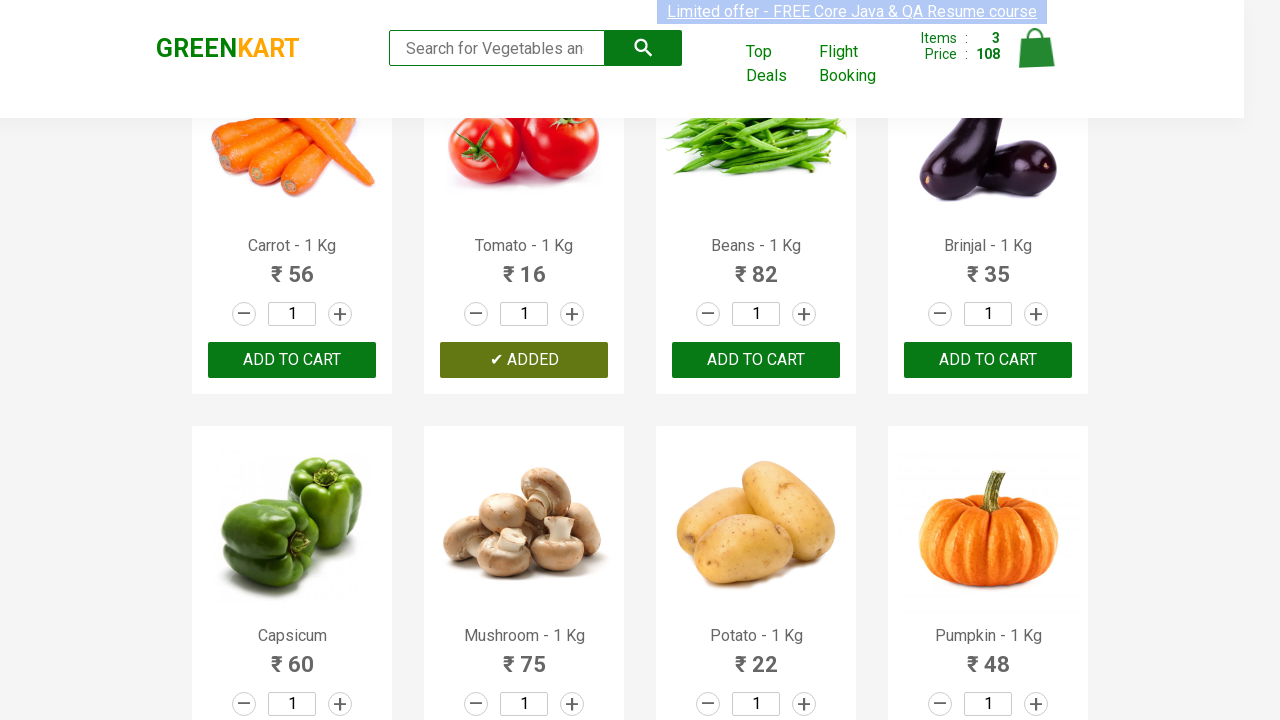

Waited for cart to update after adding Beetroot
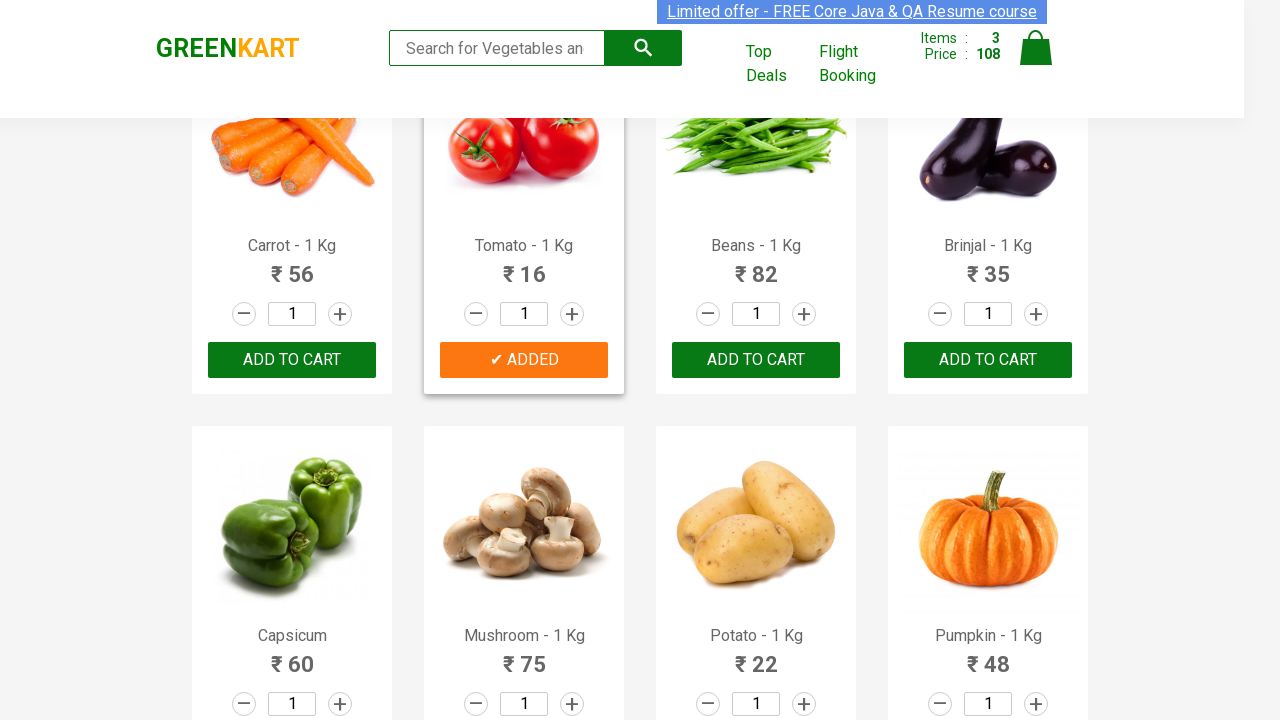

Retrieved cart count: 3
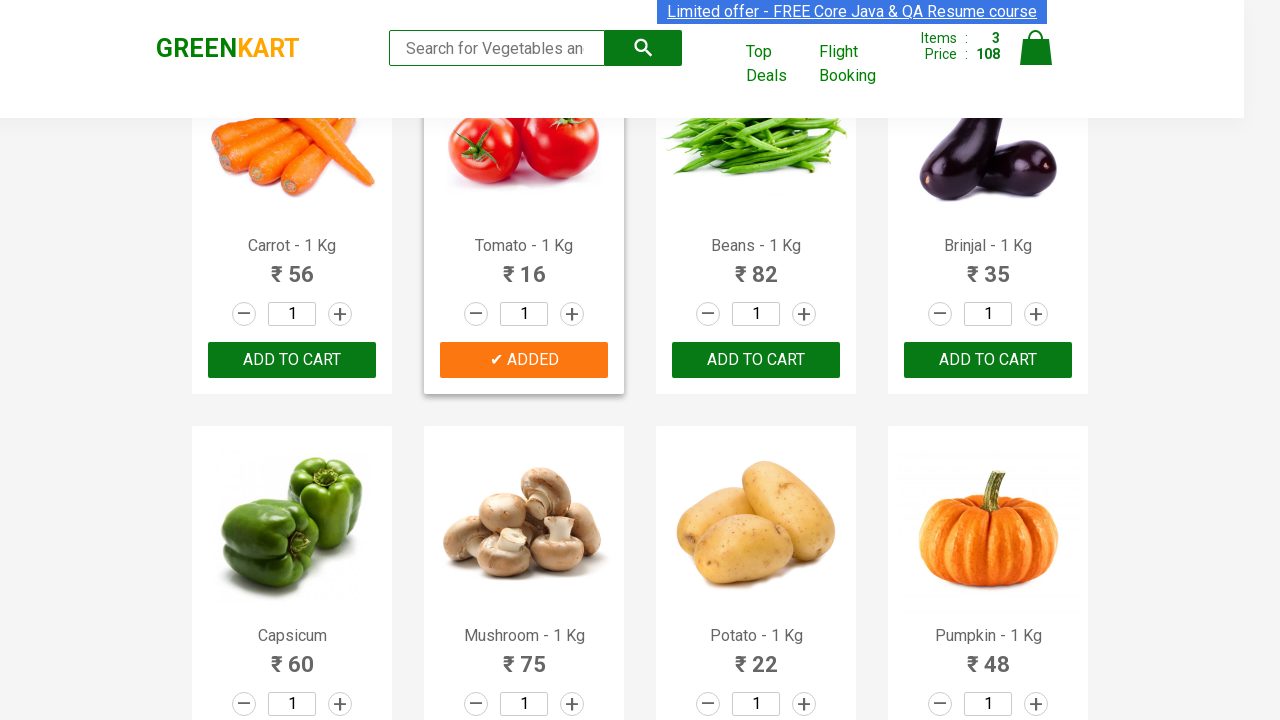

Verified cart count (3) matches items added (3)
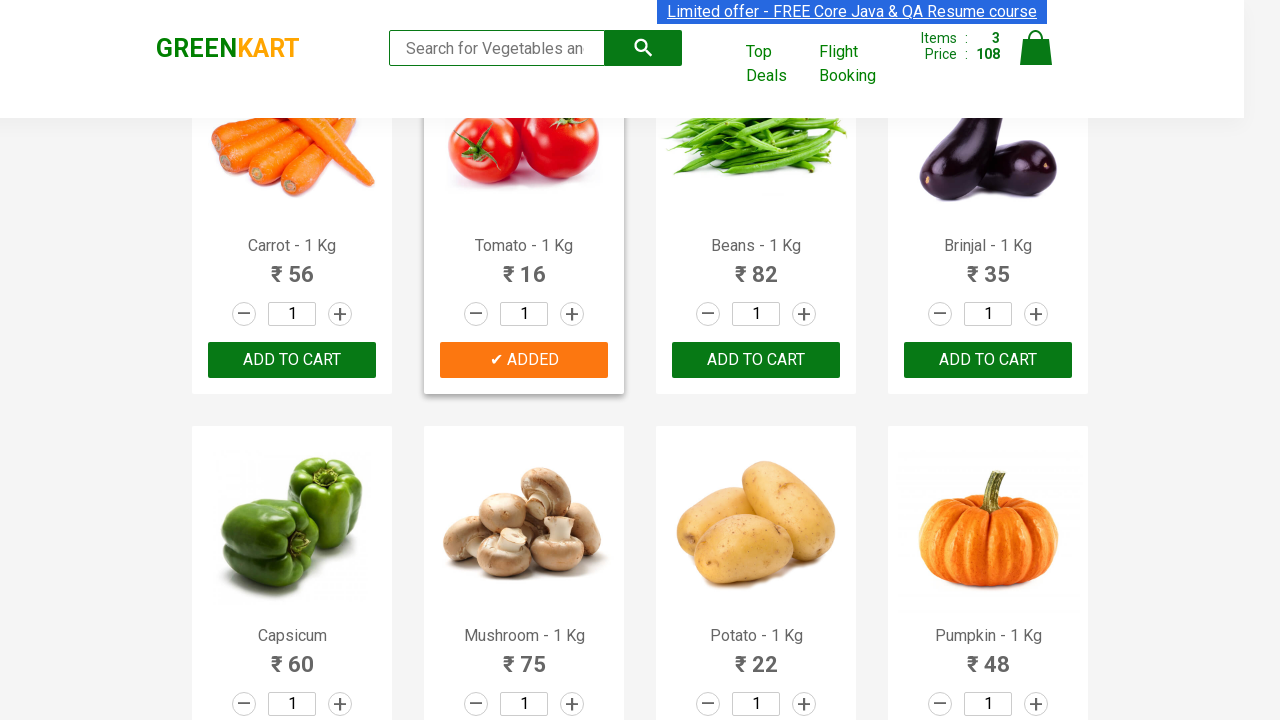

Clicked Top Deals link to open new page at (778, 64) on a:text('Top Deals')
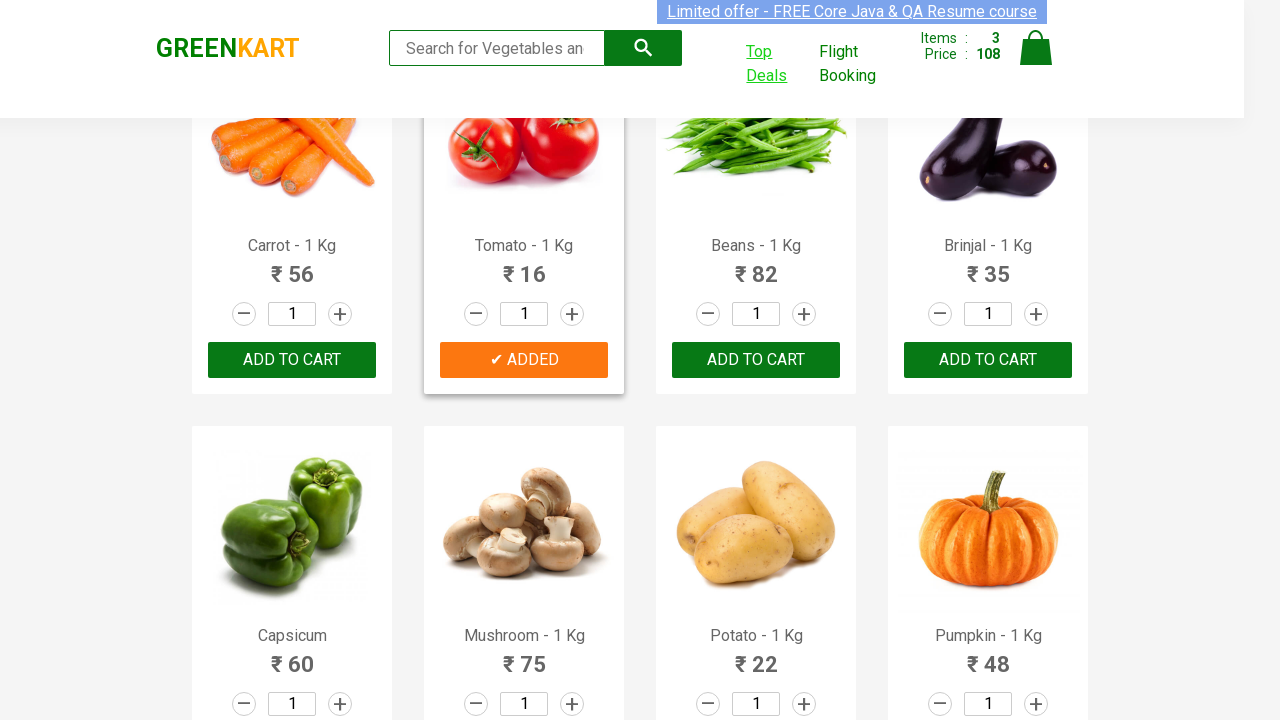

Switched to new Top Deals page at (778, 64) on a:text('Top Deals')
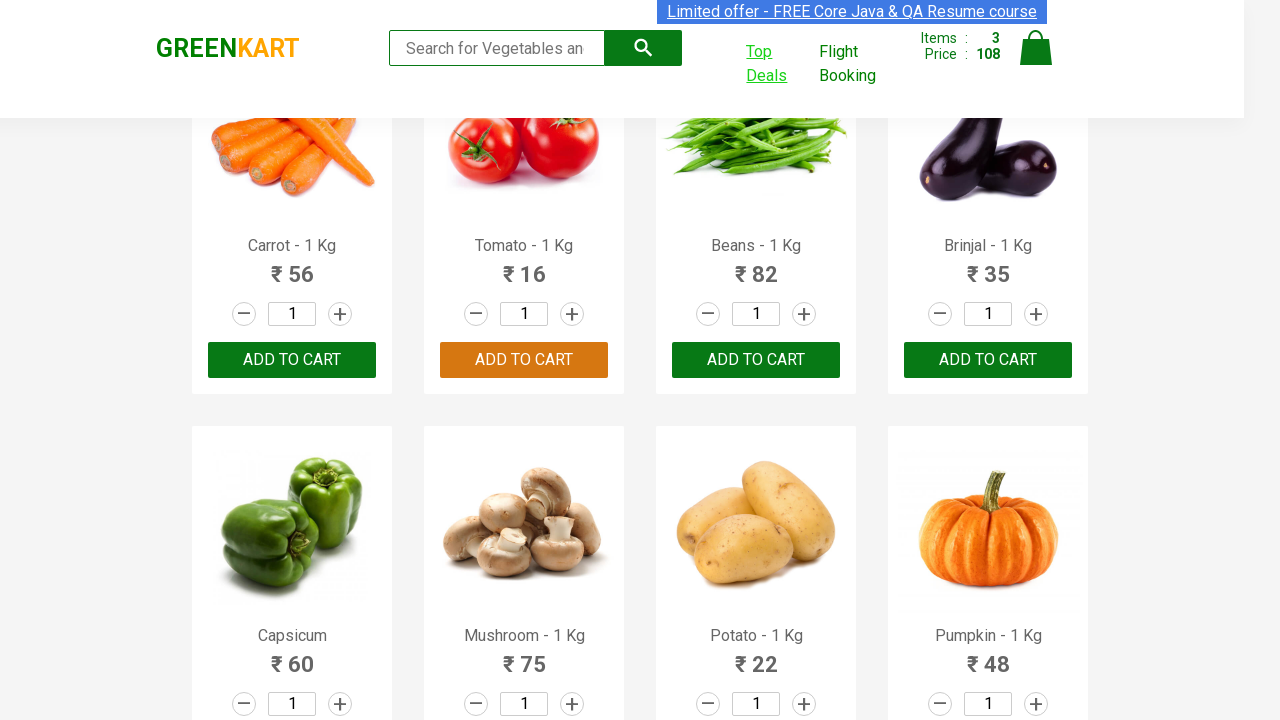

Waited for Top Deals page to fully load
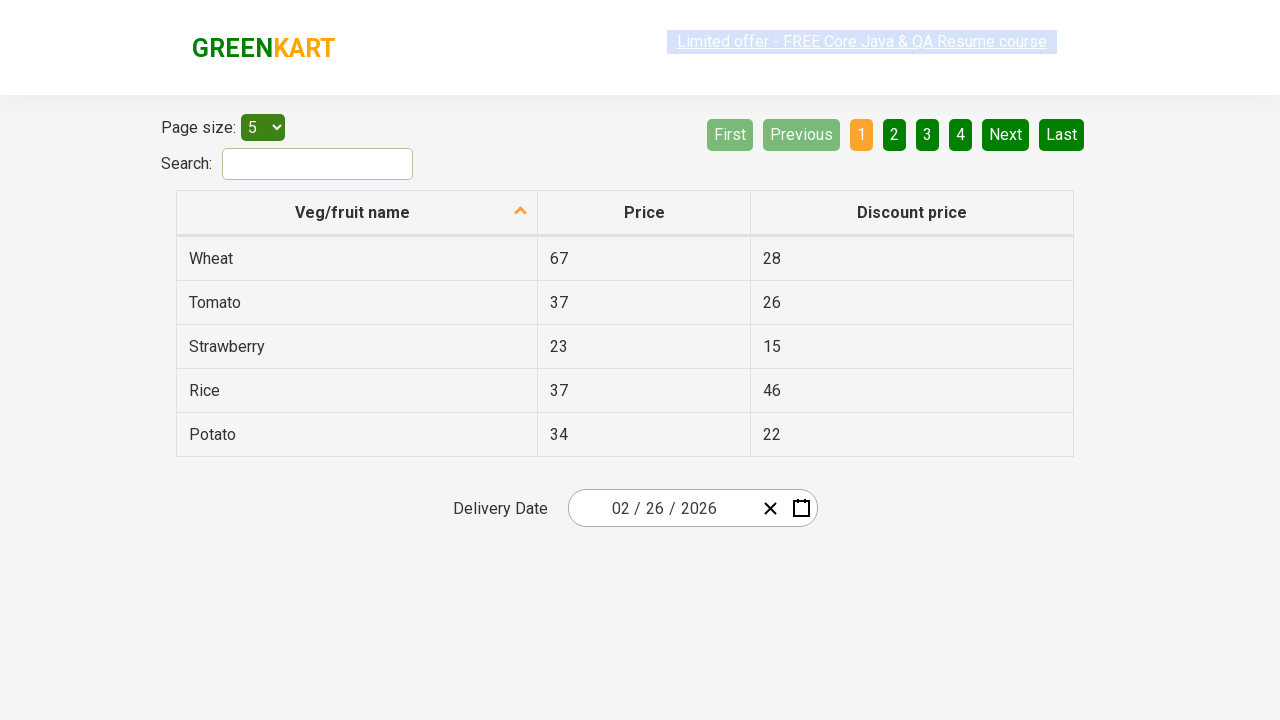

Filled search field with 'tom' to find tomato on input#search-field
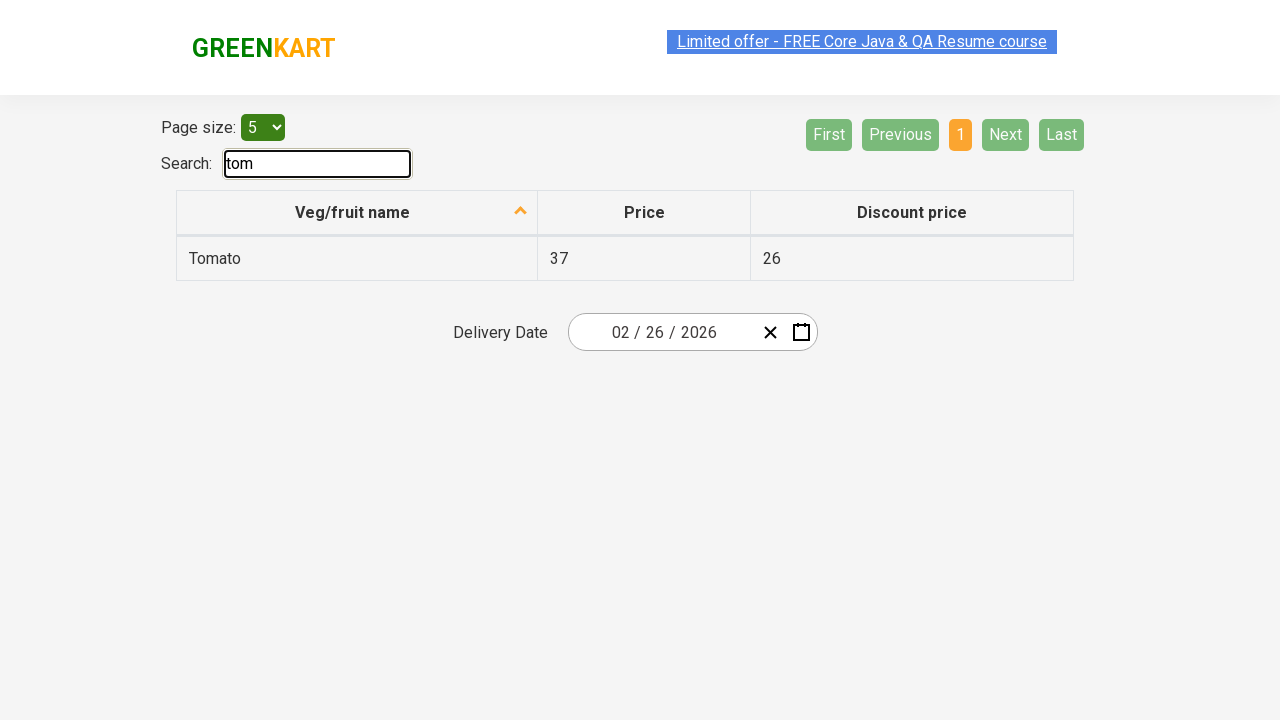

Retrieved tomato search result: Tomato
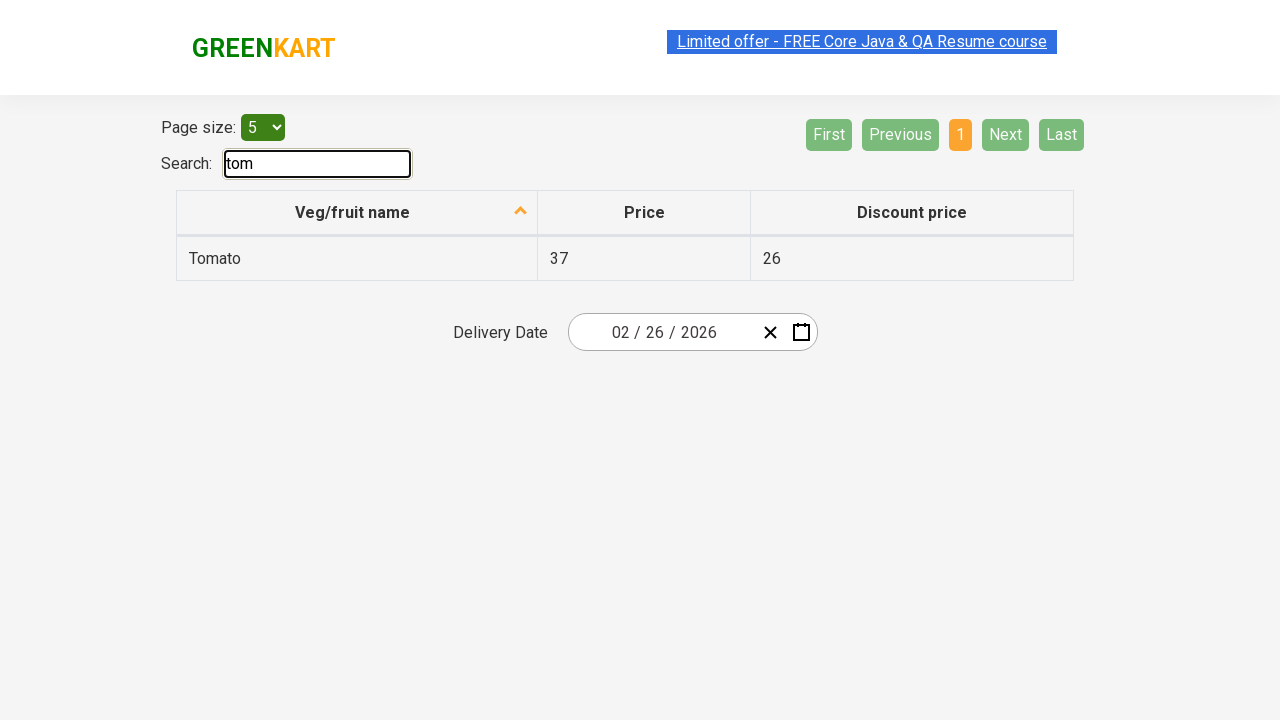

Verified 'Tomato' appears in Top Deals search results
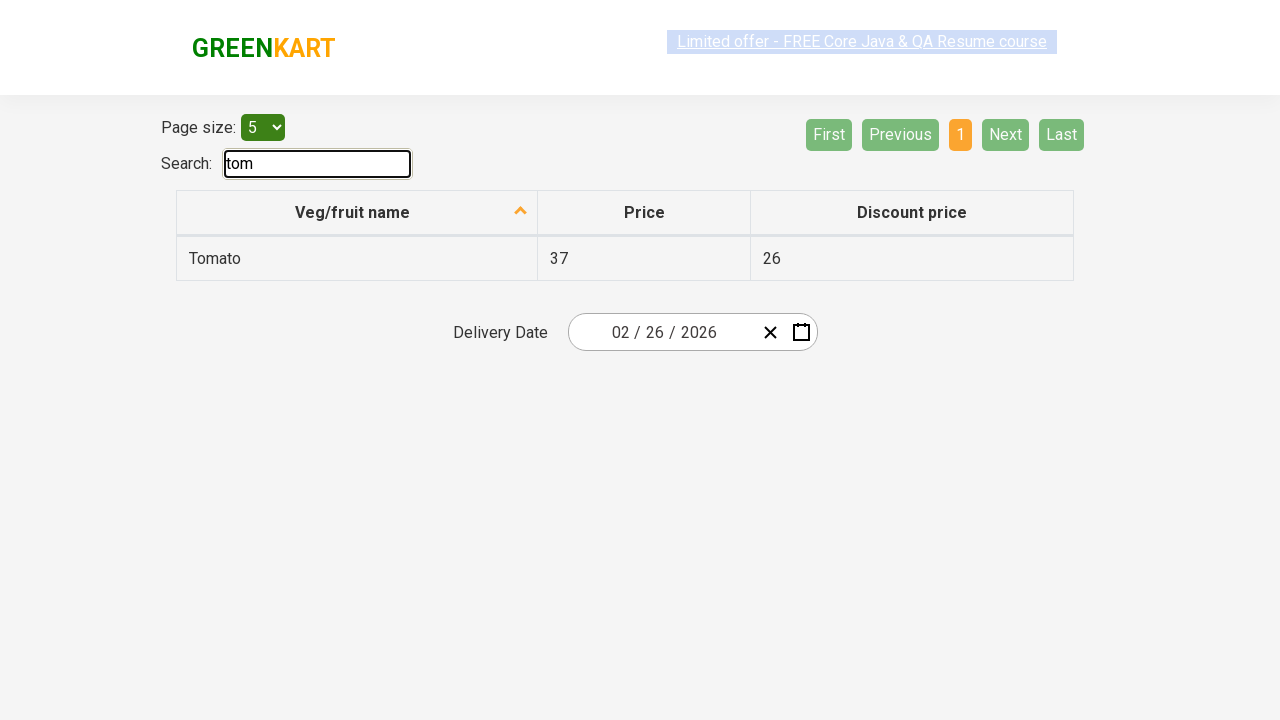

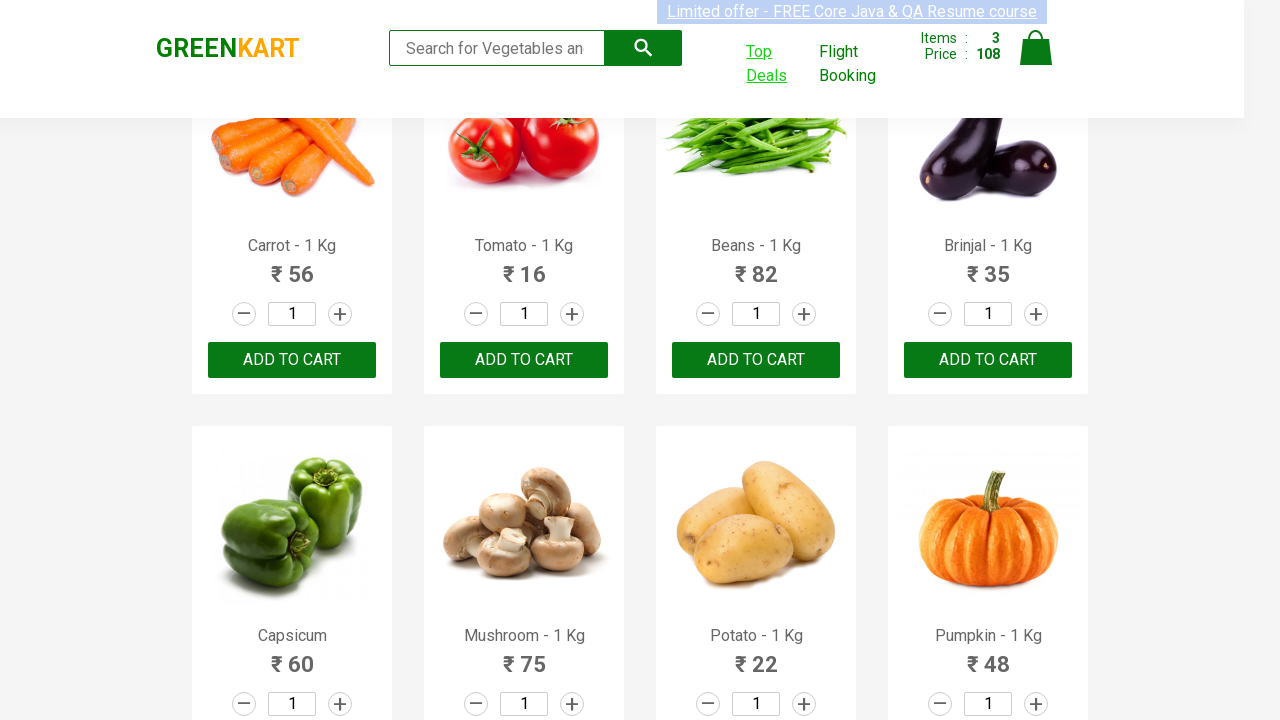